Tests editing a todo item by double-clicking and entering new text

Starting URL: https://demo.playwright.dev/todomvc

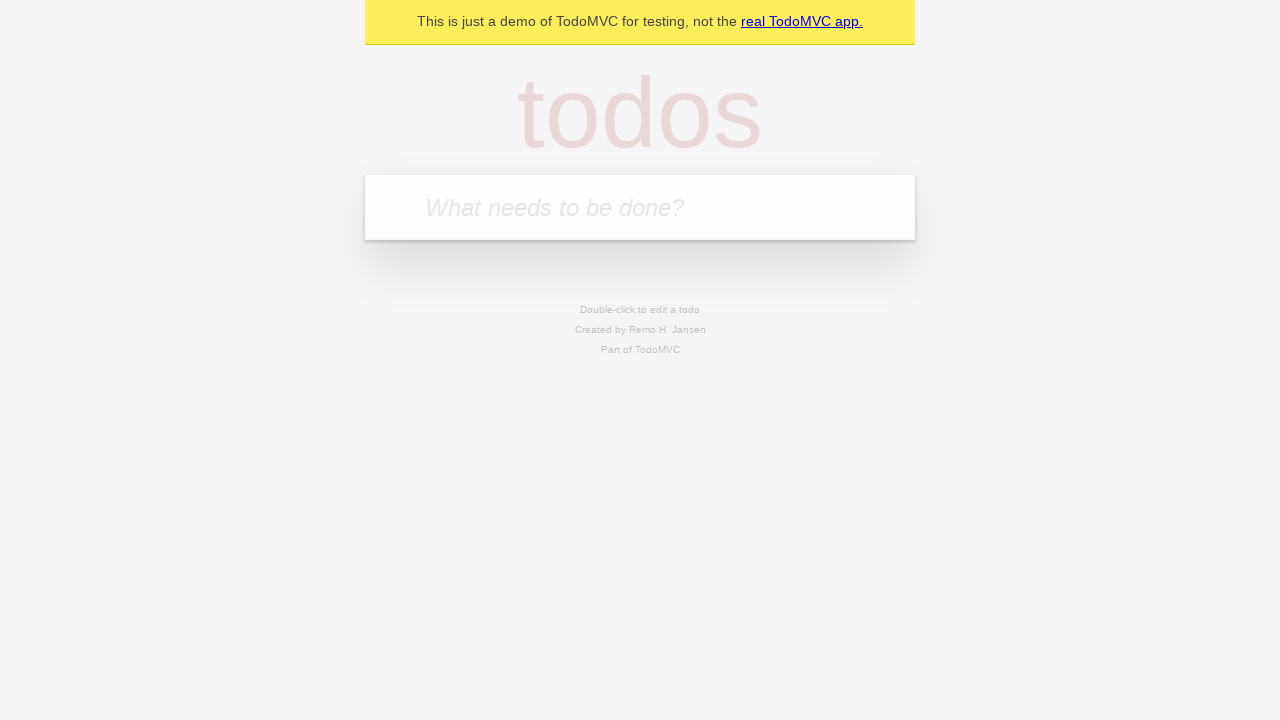

Located the todo input field
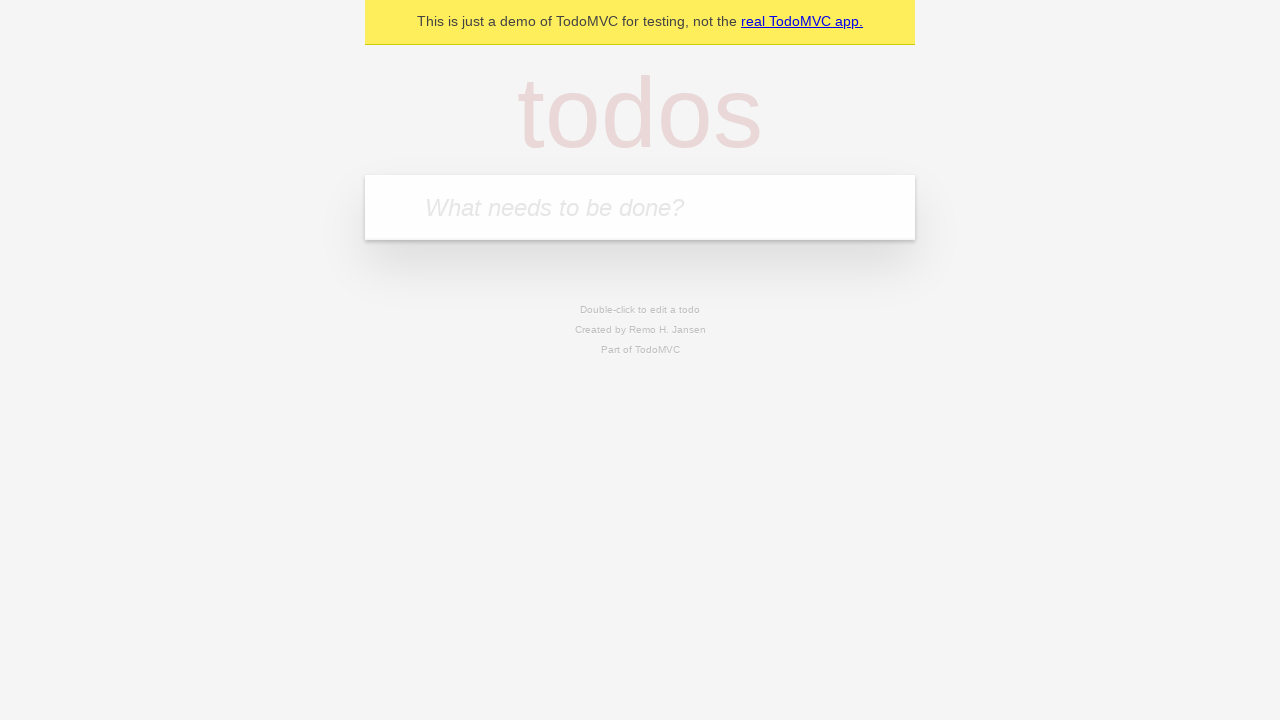

Filled todo input with 'buy some cheese' on internal:attr=[placeholder="What needs to be done?"i]
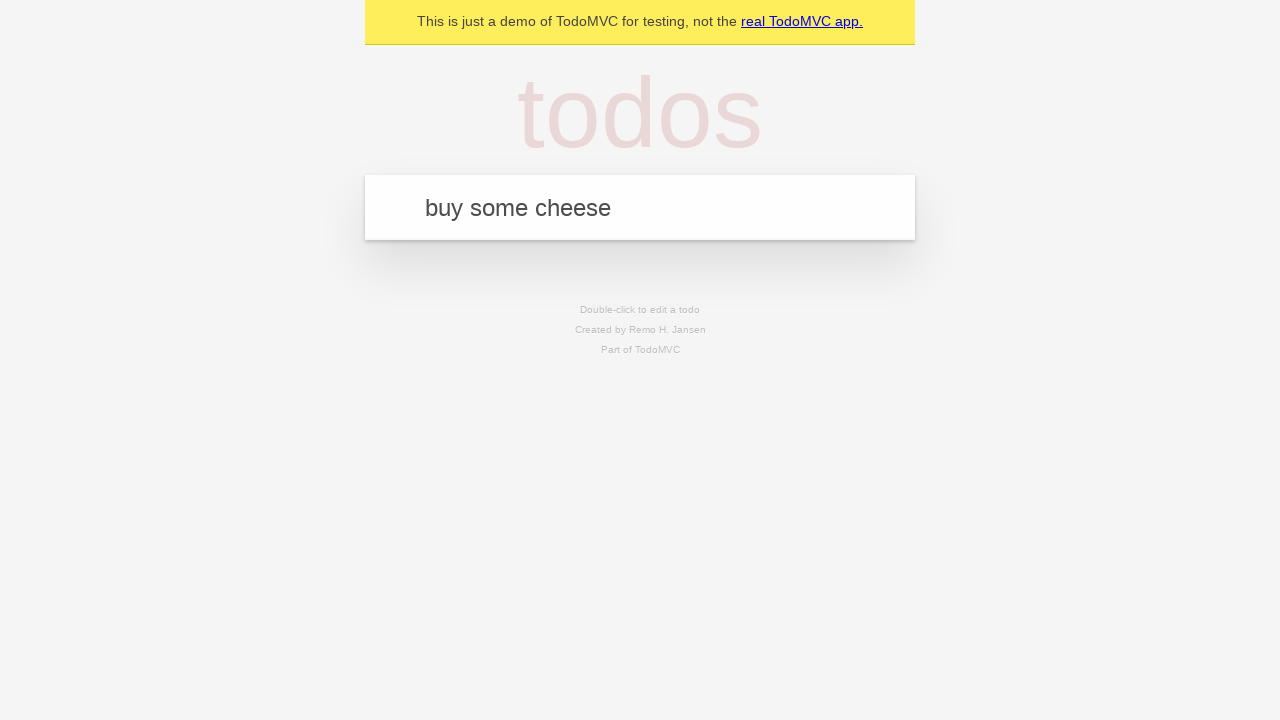

Pressed Enter to add todo 'buy some cheese' on internal:attr=[placeholder="What needs to be done?"i]
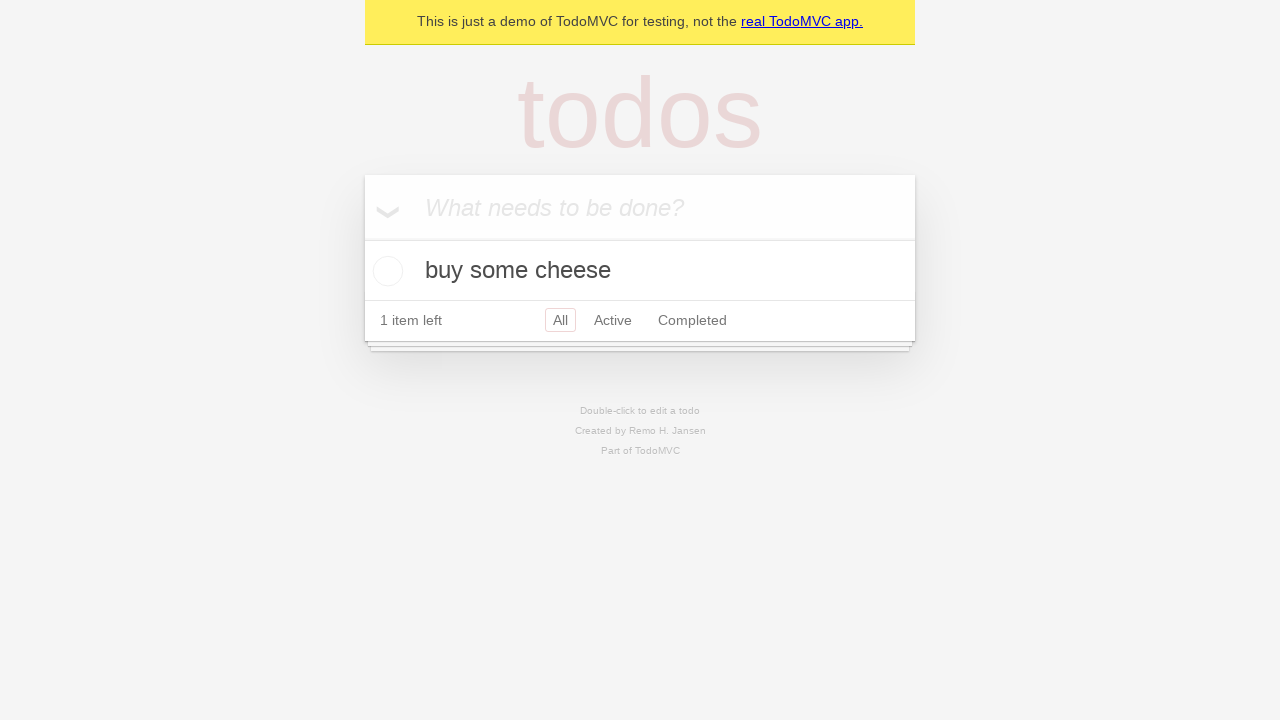

Filled todo input with 'feed the cat' on internal:attr=[placeholder="What needs to be done?"i]
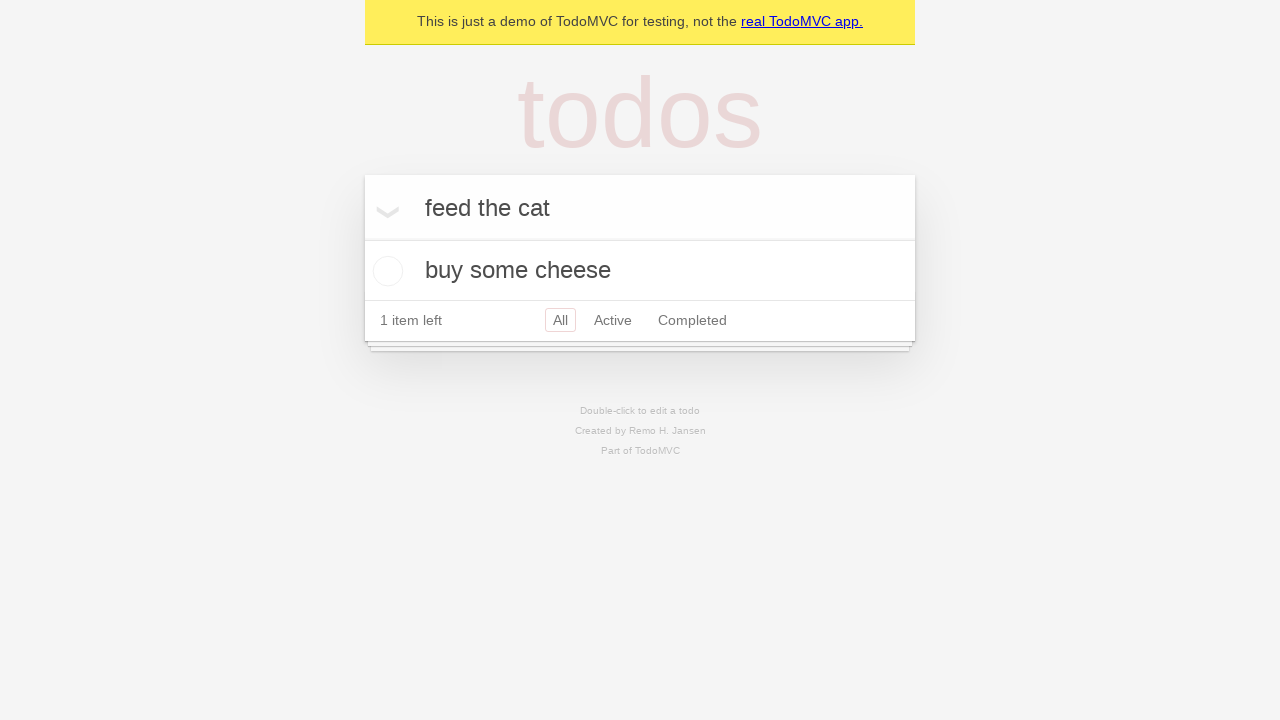

Pressed Enter to add todo 'feed the cat' on internal:attr=[placeholder="What needs to be done?"i]
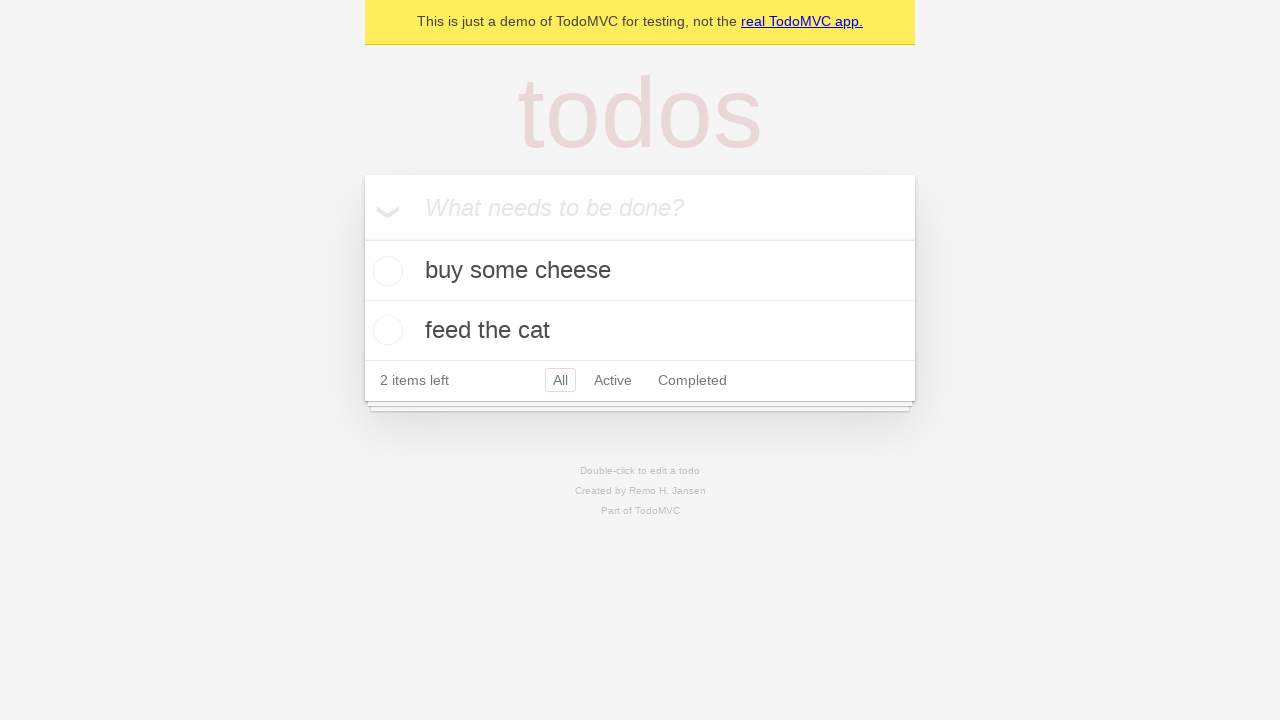

Filled todo input with 'book a doctors appointment' on internal:attr=[placeholder="What needs to be done?"i]
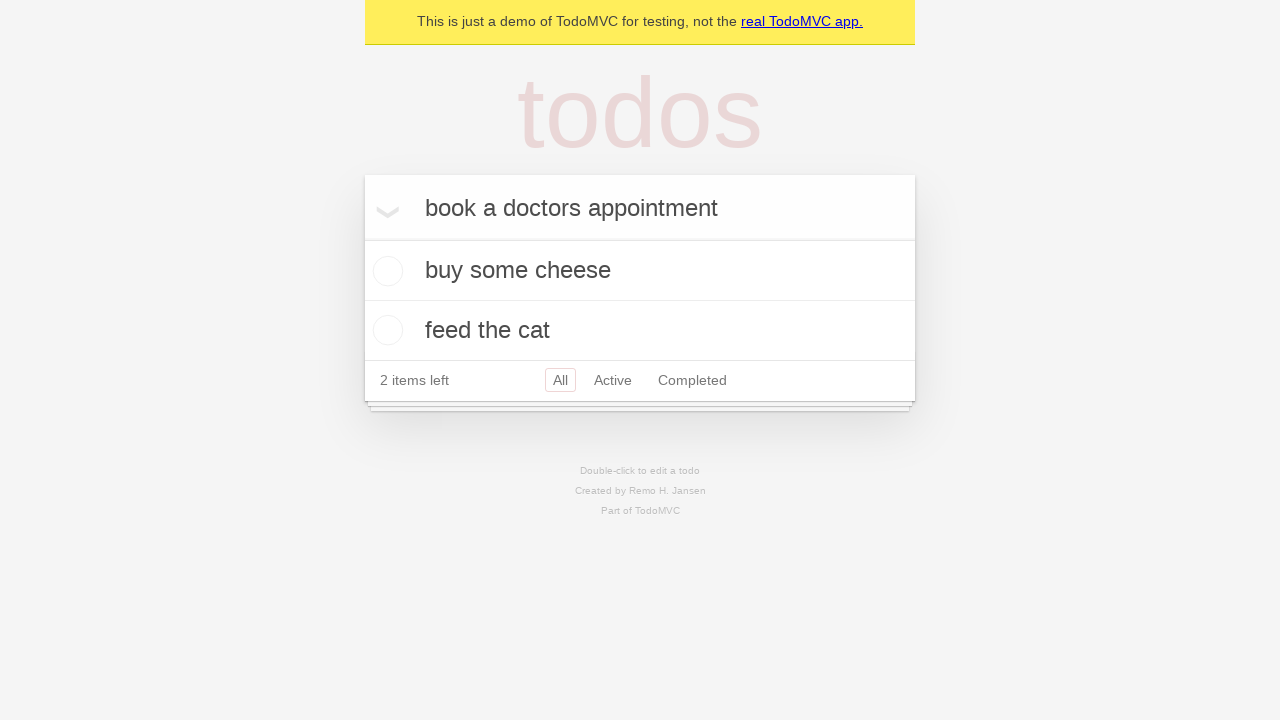

Pressed Enter to add todo 'book a doctors appointment' on internal:attr=[placeholder="What needs to be done?"i]
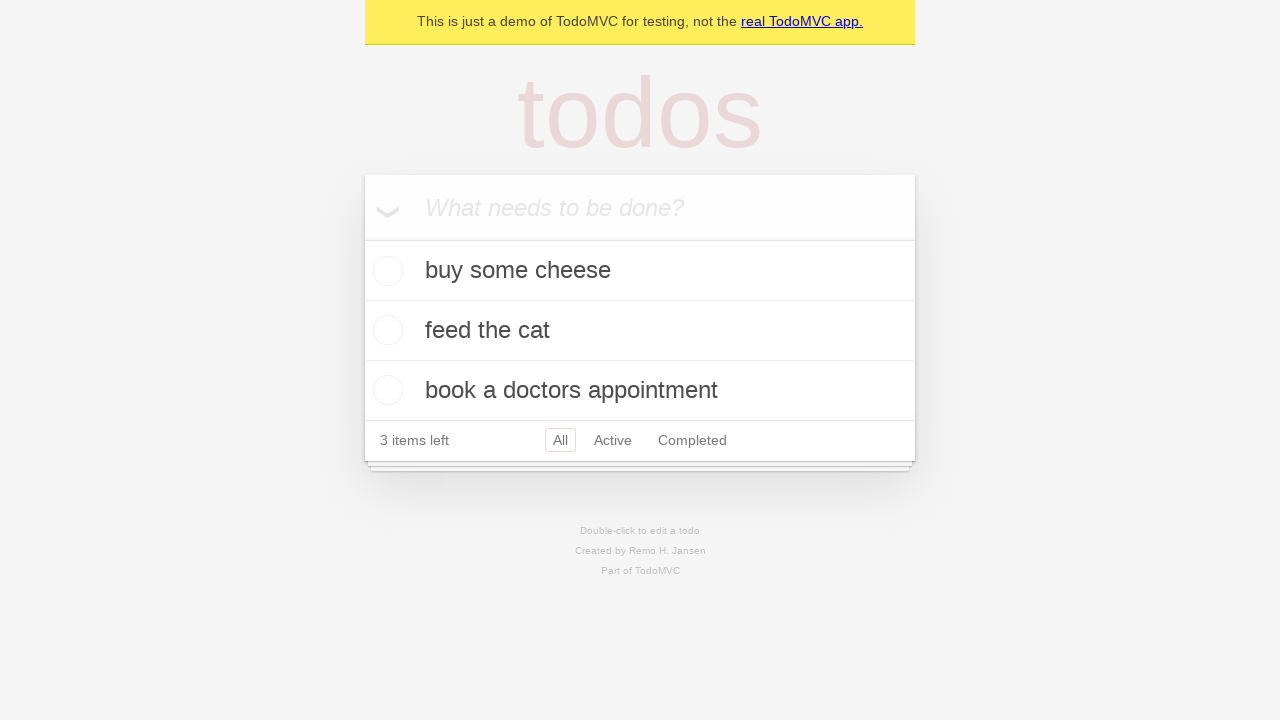

Located all todo items
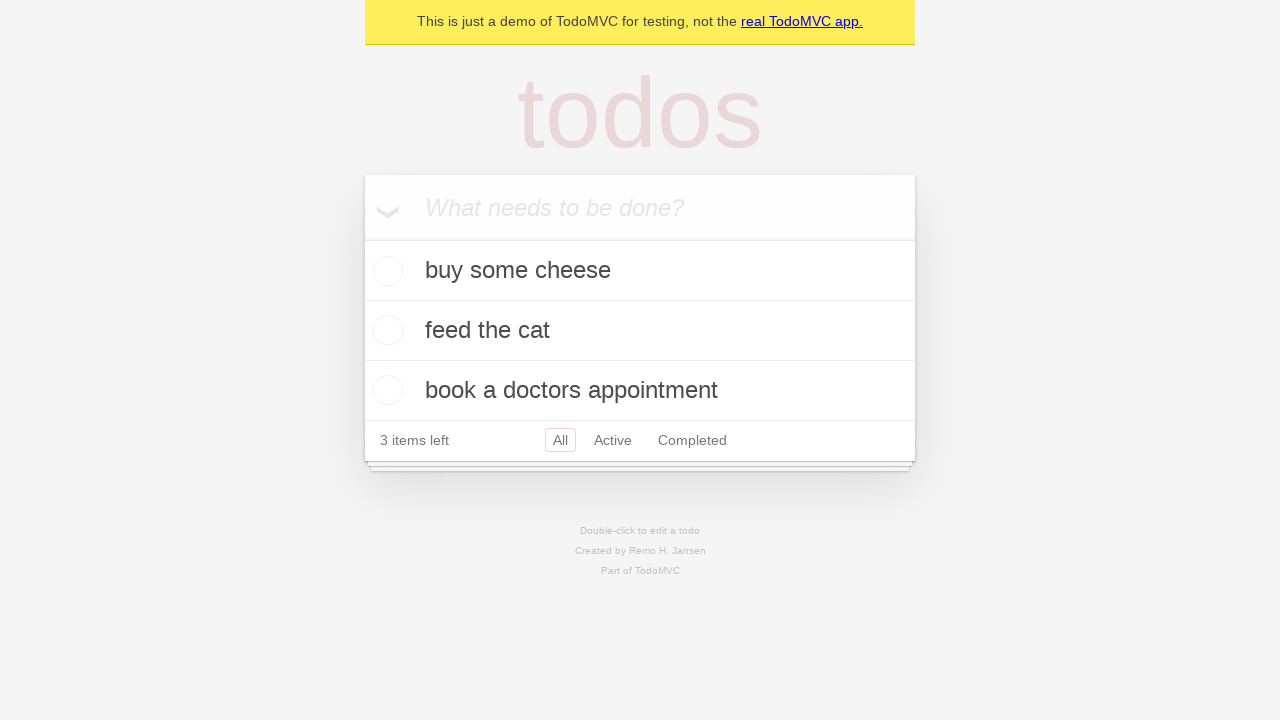

Selected the second todo item
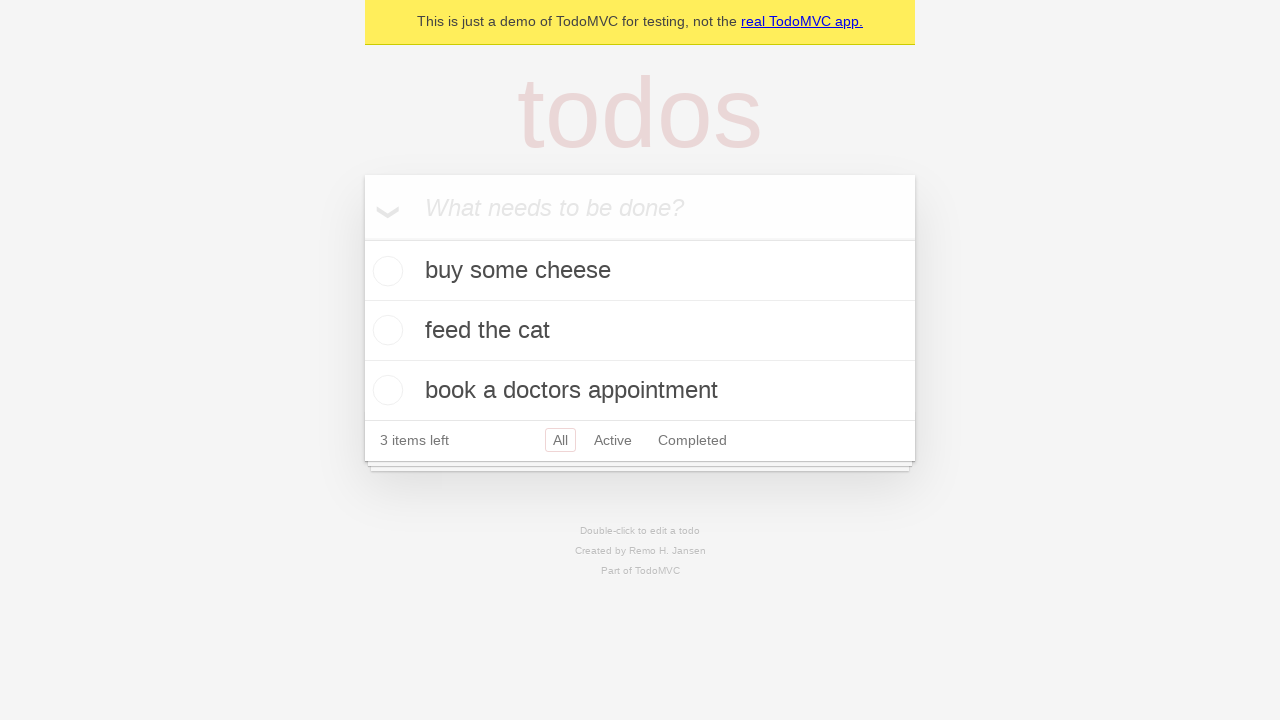

Double-clicked the second todo to enter edit mode at (640, 331) on internal:testid=[data-testid="todo-item"s] >> nth=1
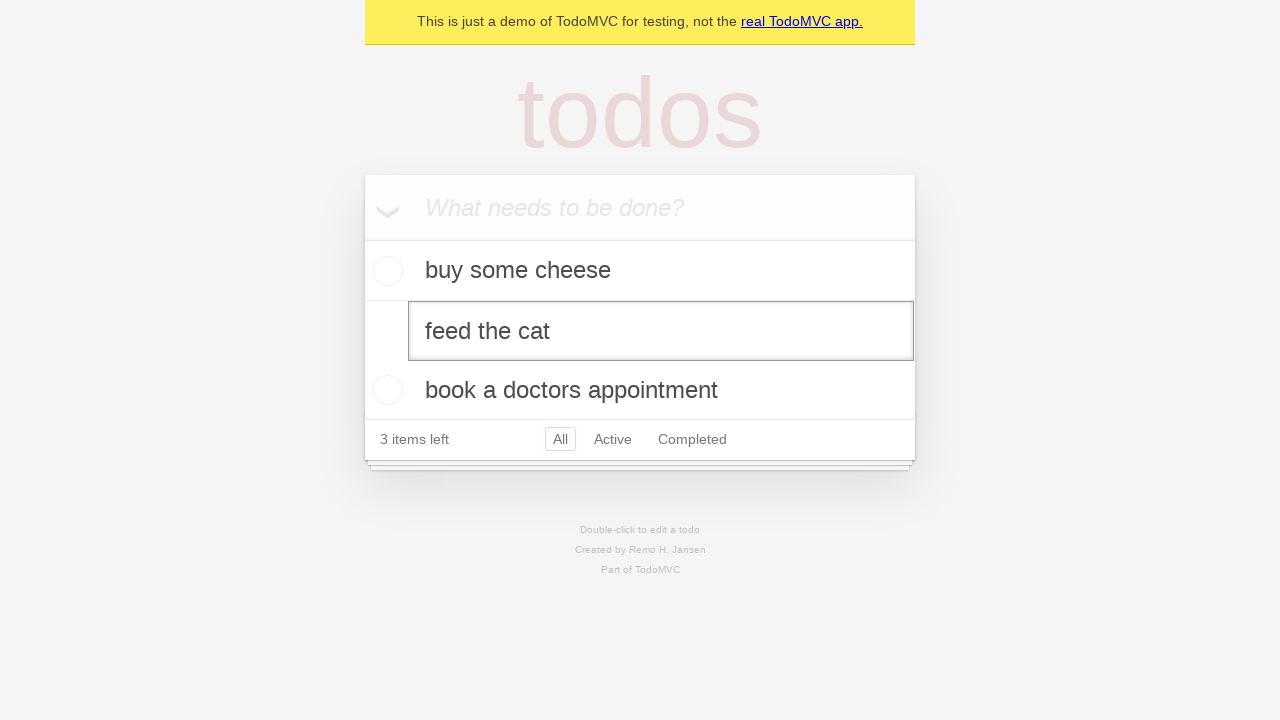

Filled the edit textbox with 'buy some sausages' on internal:testid=[data-testid="todo-item"s] >> nth=1 >> internal:role=textbox[nam
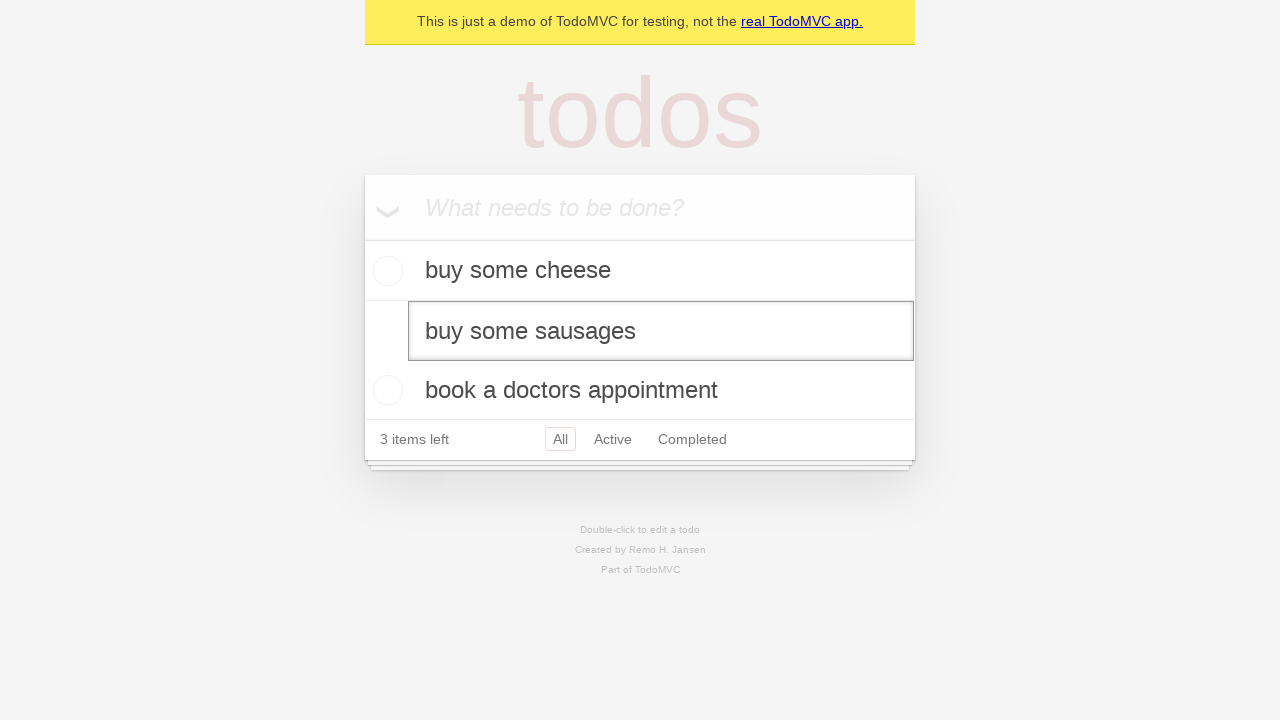

Pressed Enter to confirm the edited todo text on internal:testid=[data-testid="todo-item"s] >> nth=1 >> internal:role=textbox[nam
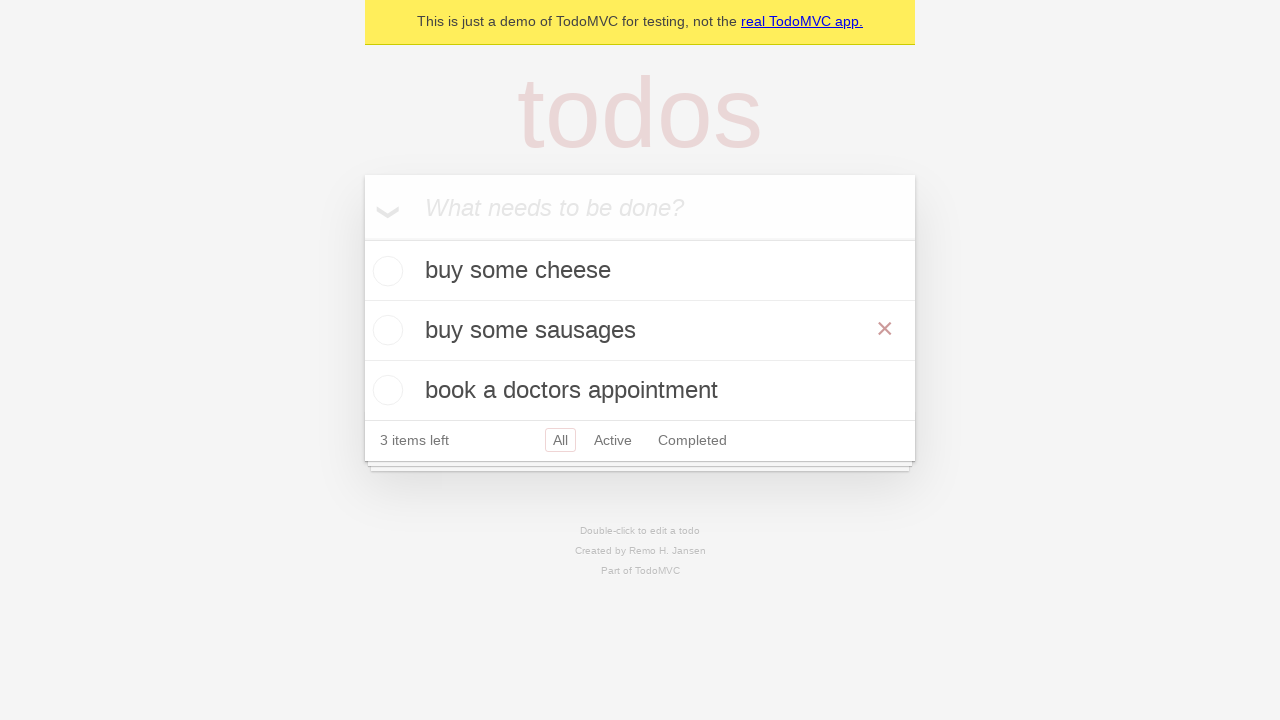

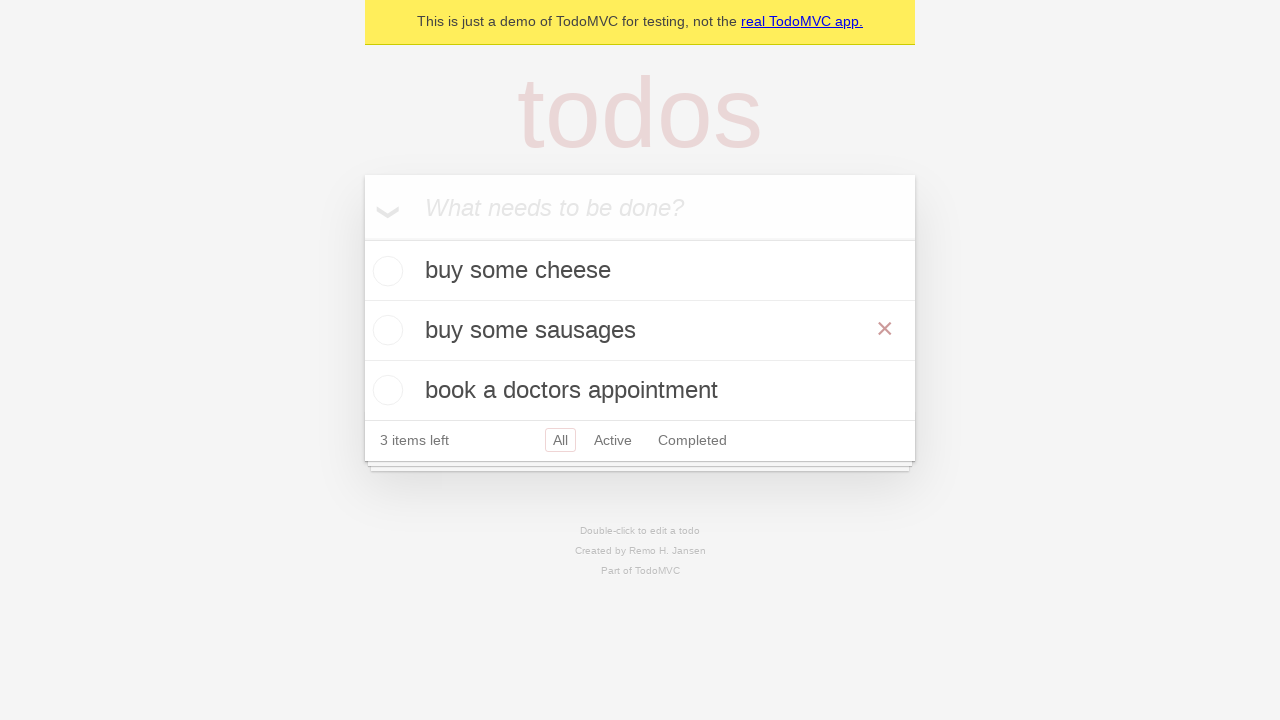